Tests JavaScript timer alert functionality by clicking a button that triggers a delayed alert, waiting for the alert to appear, and then accepting it.

Starting URL: https://demoqa.com/alerts

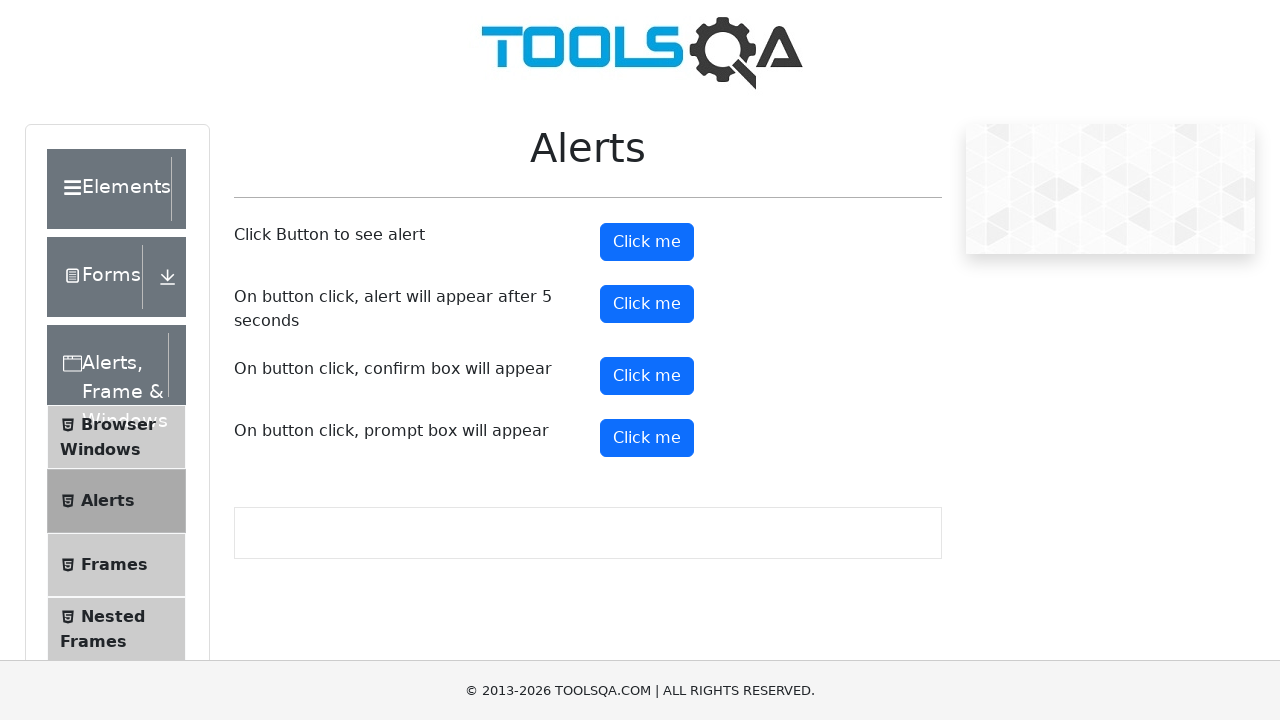

Clicked the timer alert button to trigger delayed alert at (647, 304) on button#timerAlertButton
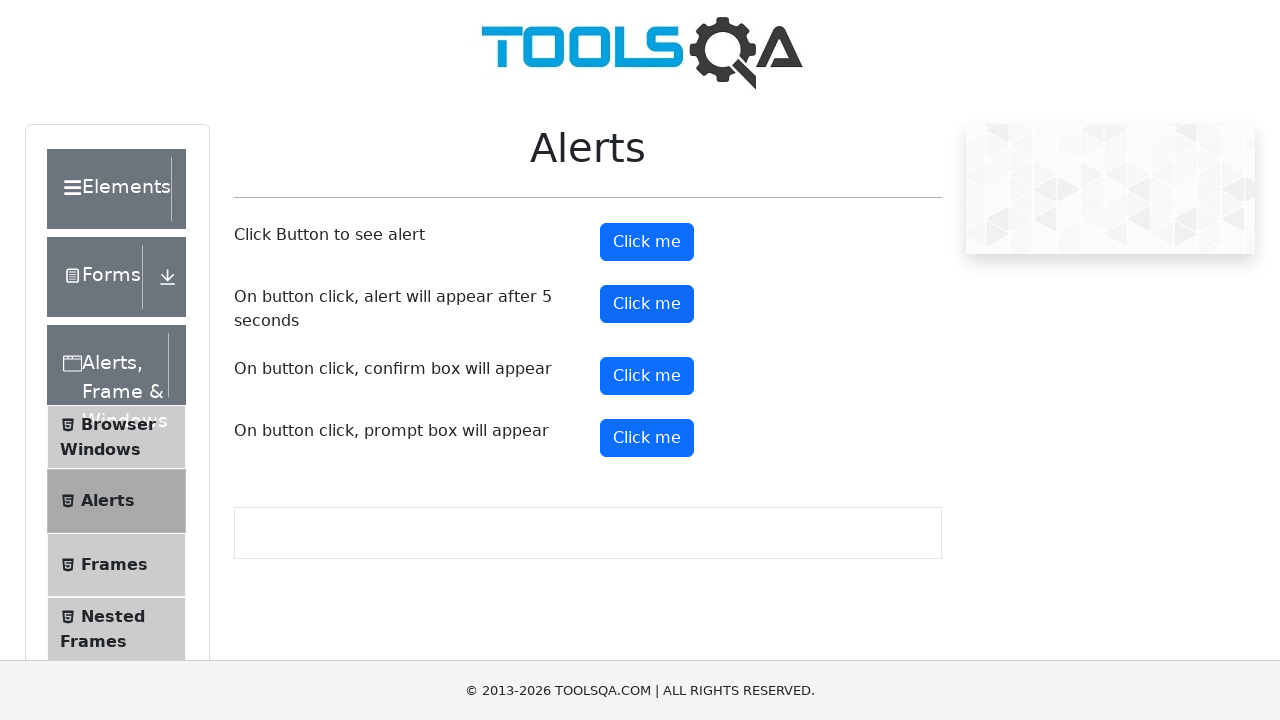

Set up dialog handler to automatically accept alerts
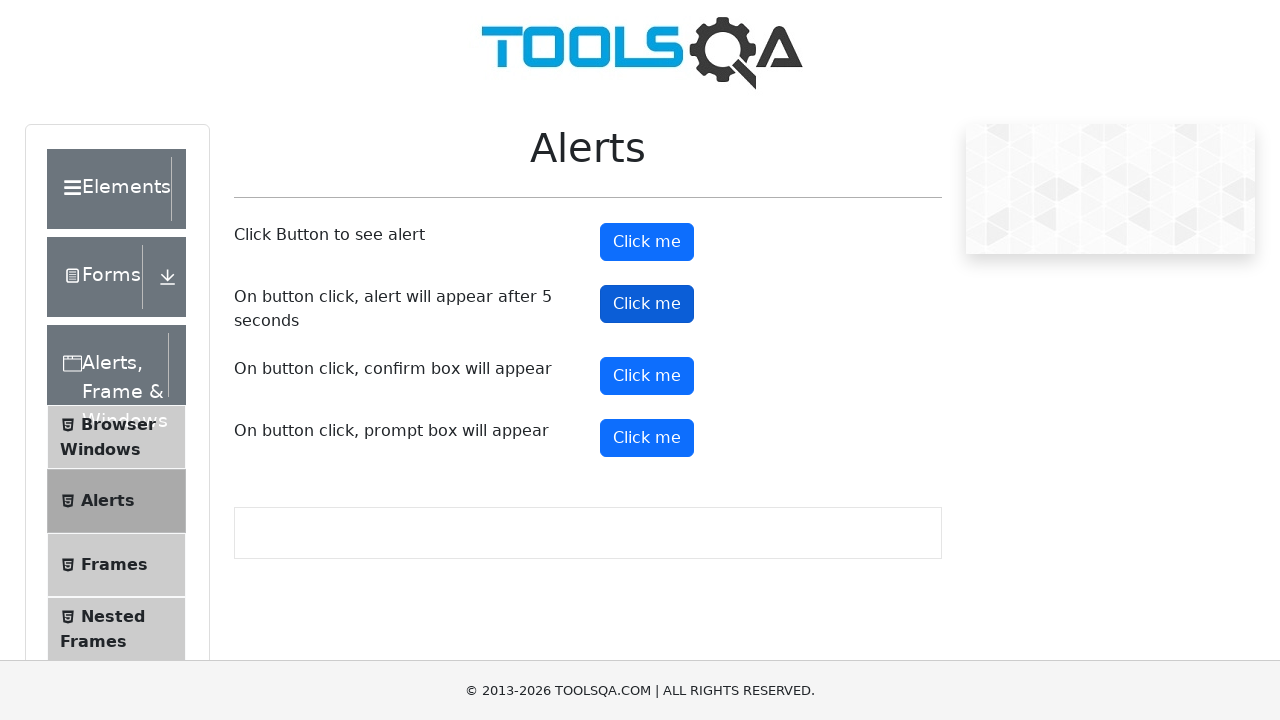

Alert dialog appeared and was accepted after delay
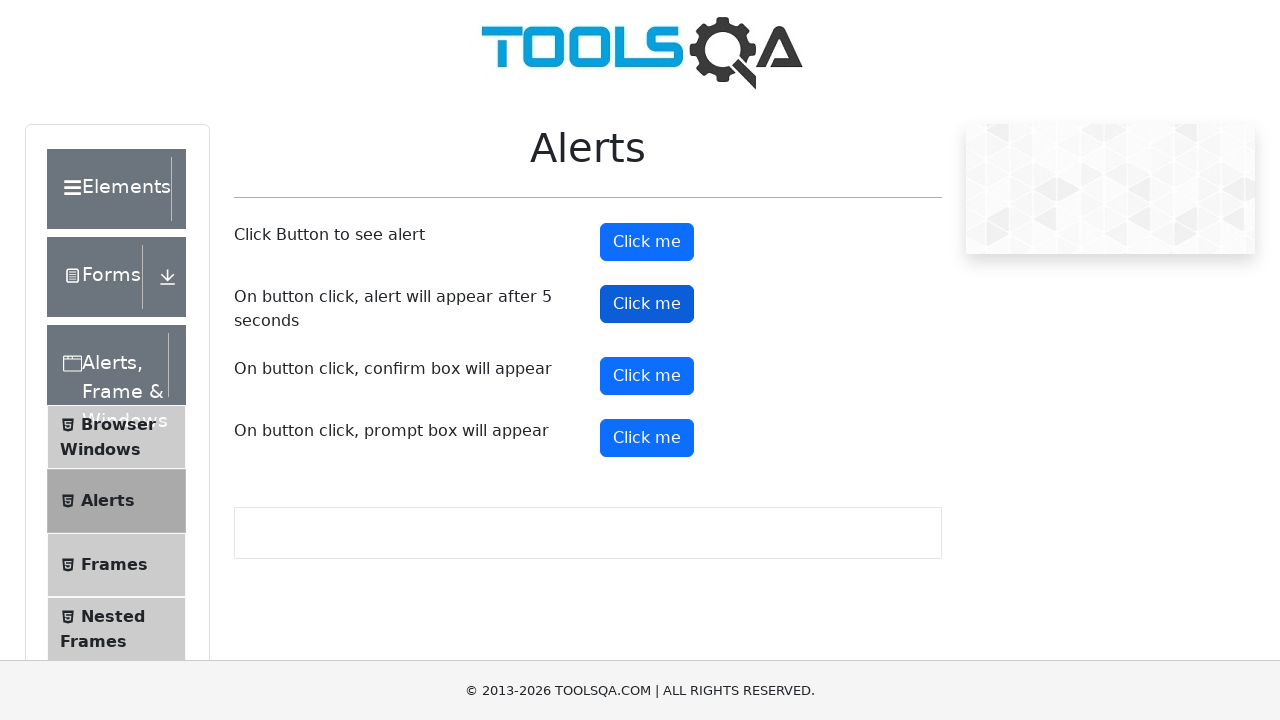

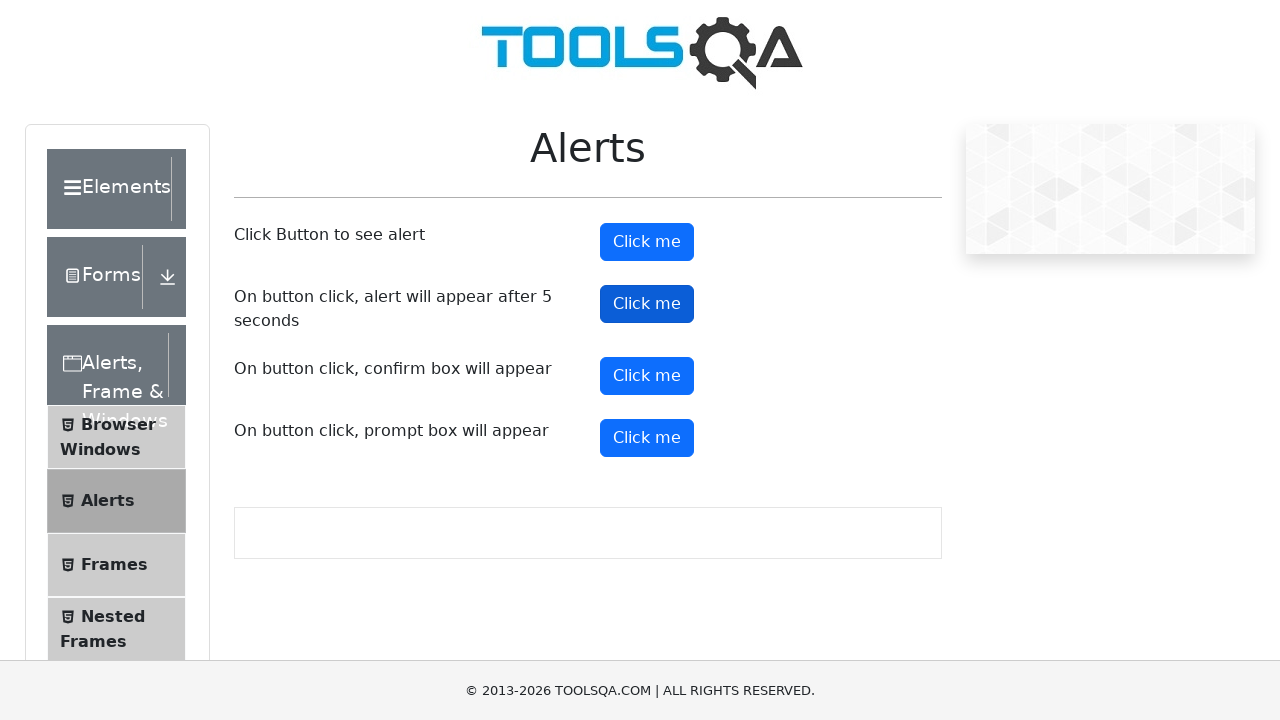